Tests form validation by submitting with an invalid mobile number (only 5 digits instead of 10).

Starting URL: https://demoqa.com/automation-practice-form

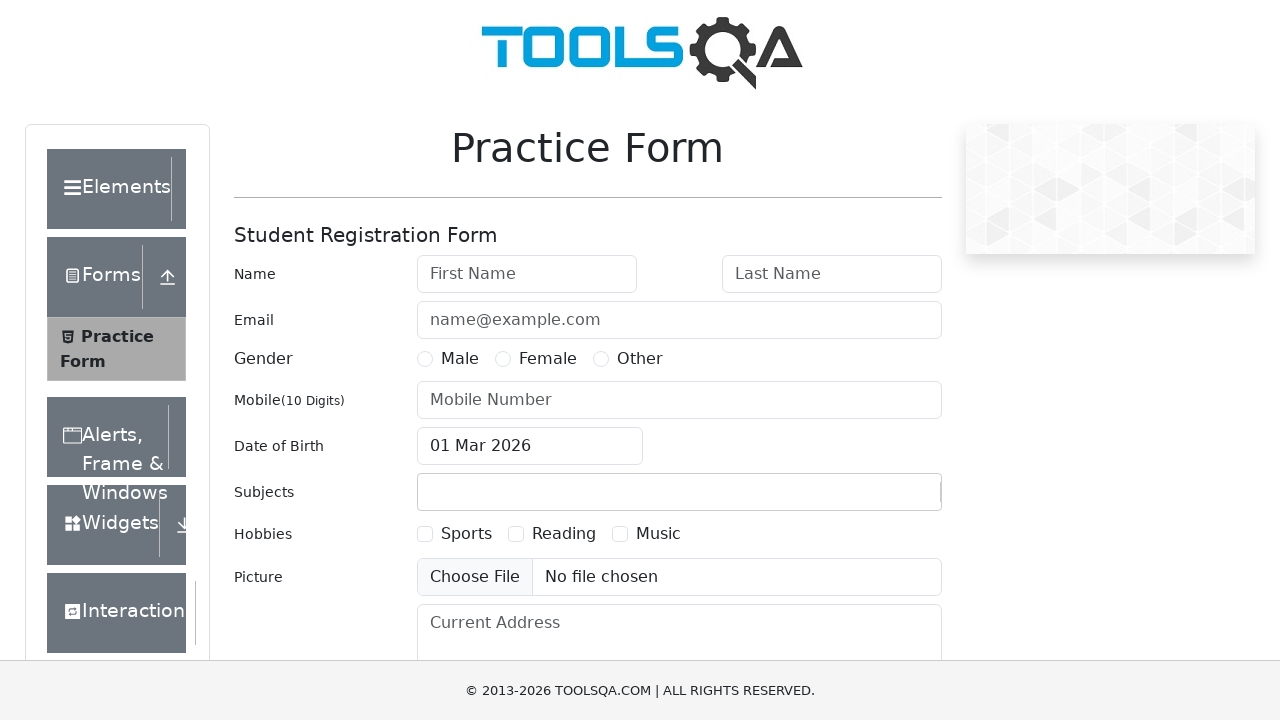

Filled first name field with 'John' on #firstName
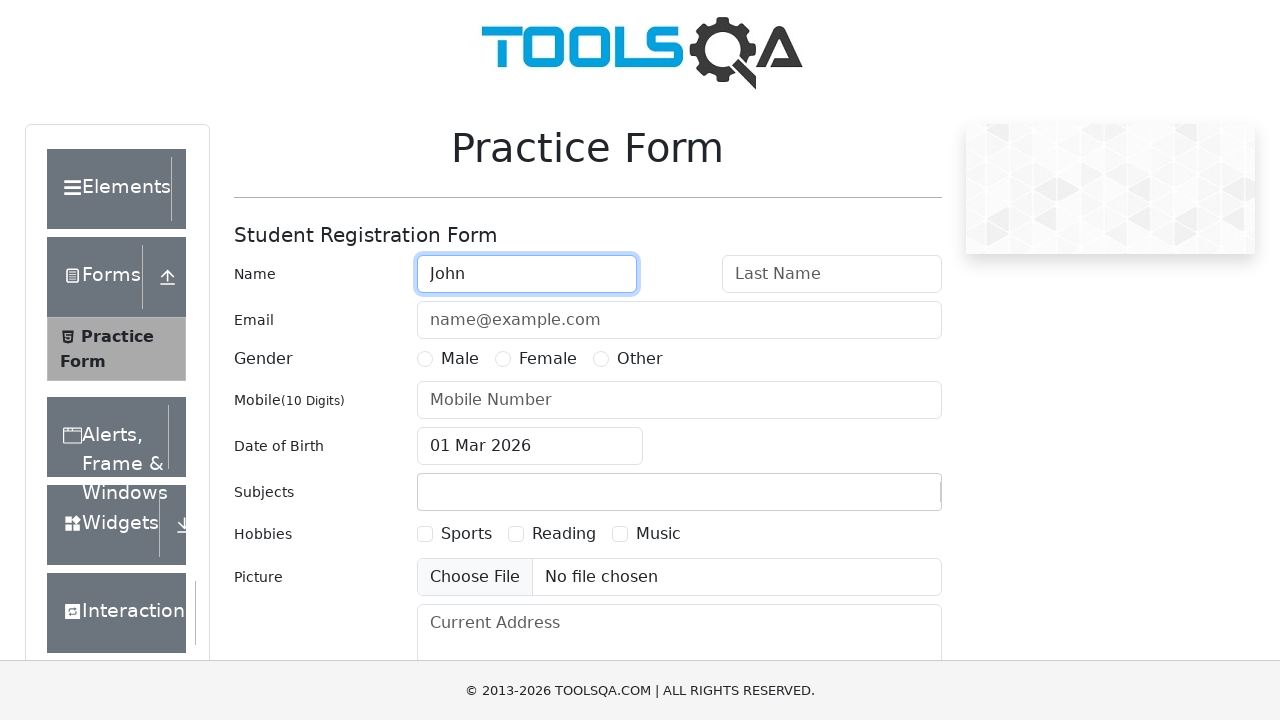

Filled last name field with 'Doe' on #lastName
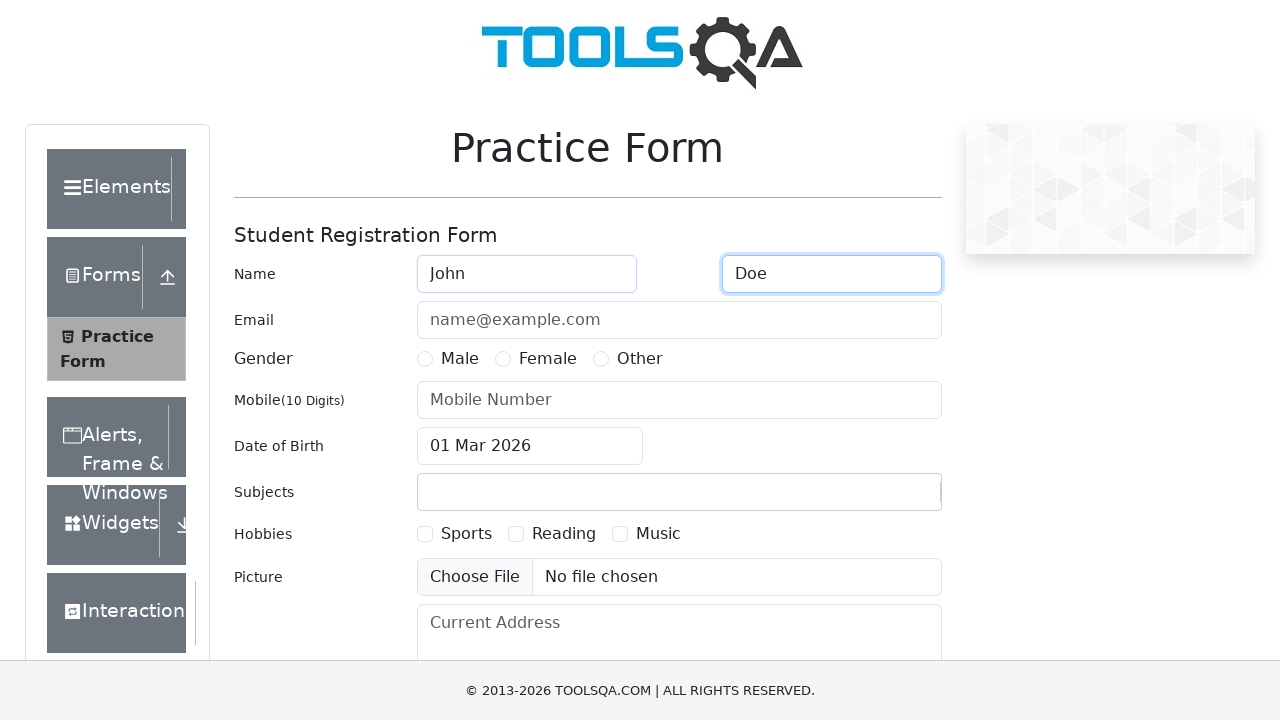

Selected Male gender option at (460, 359) on label[for="gender-radio-1"]
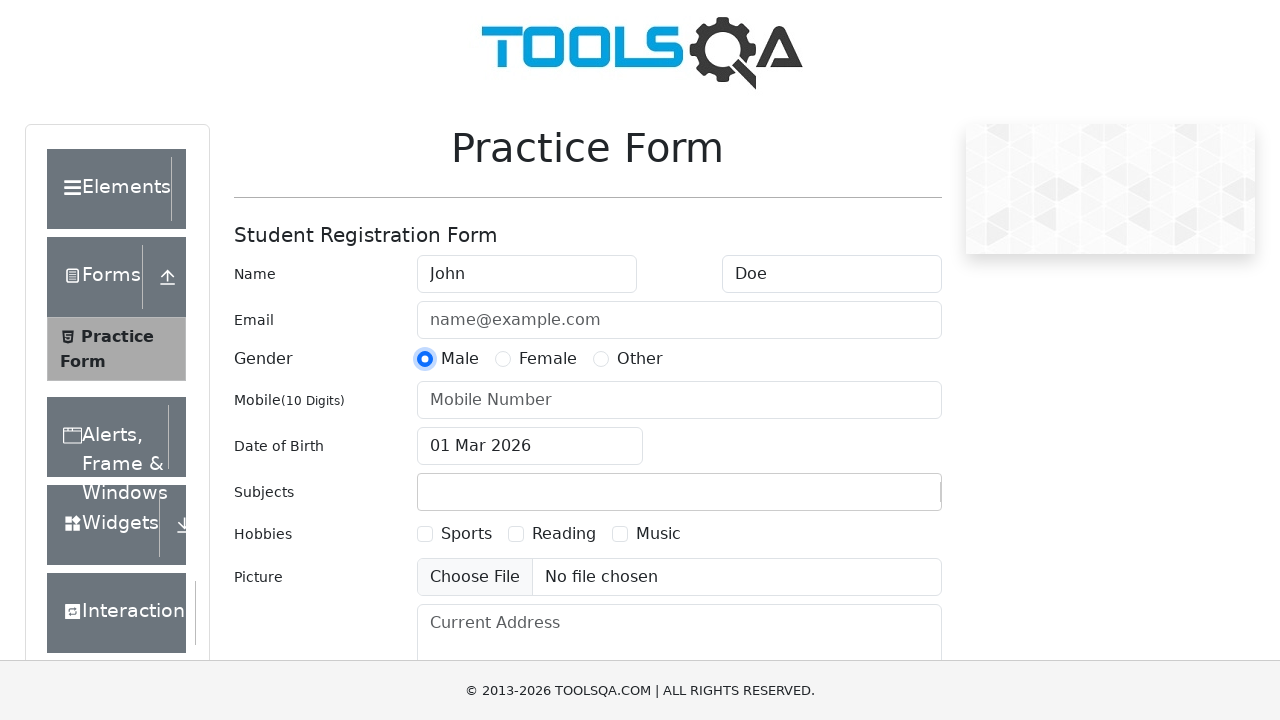

Filled email field with 'john.doe@example.com' on #userEmail
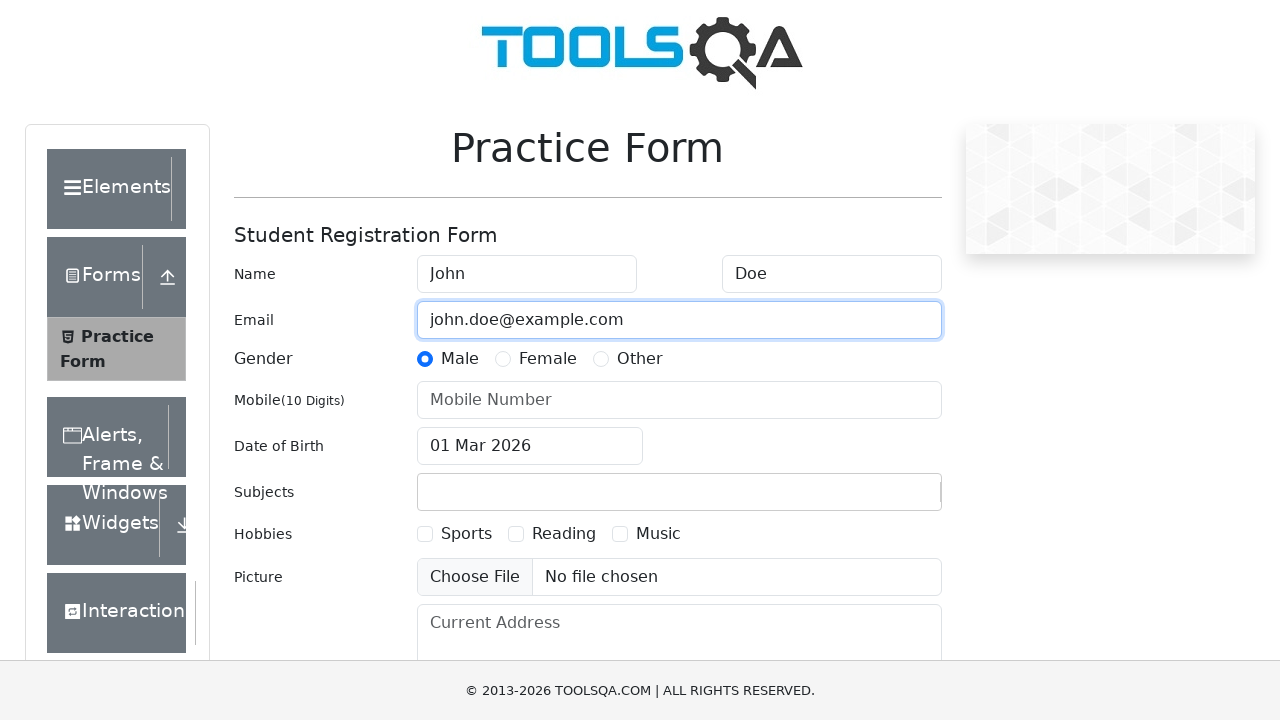

Filled mobile number field with invalid value '12345' (only 5 digits instead of 10) on #userNumber
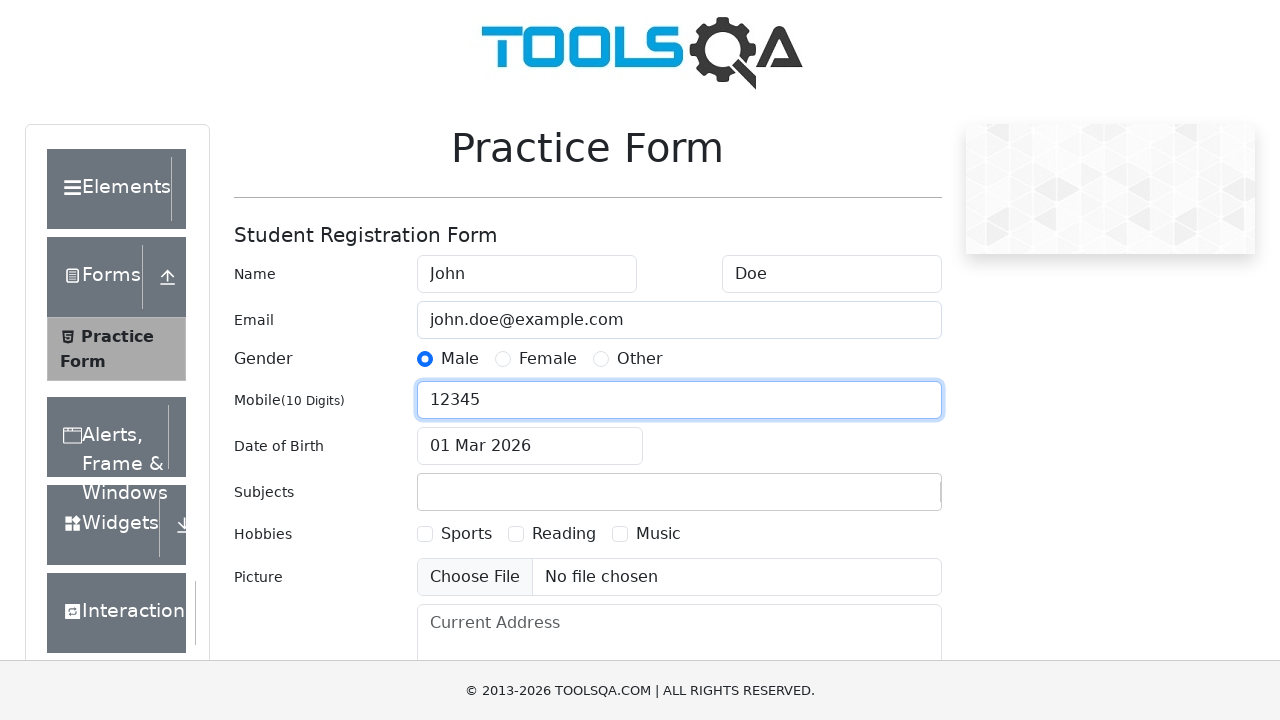

Clicked date of birth input to open date picker at (530, 446) on #dateOfBirthInput
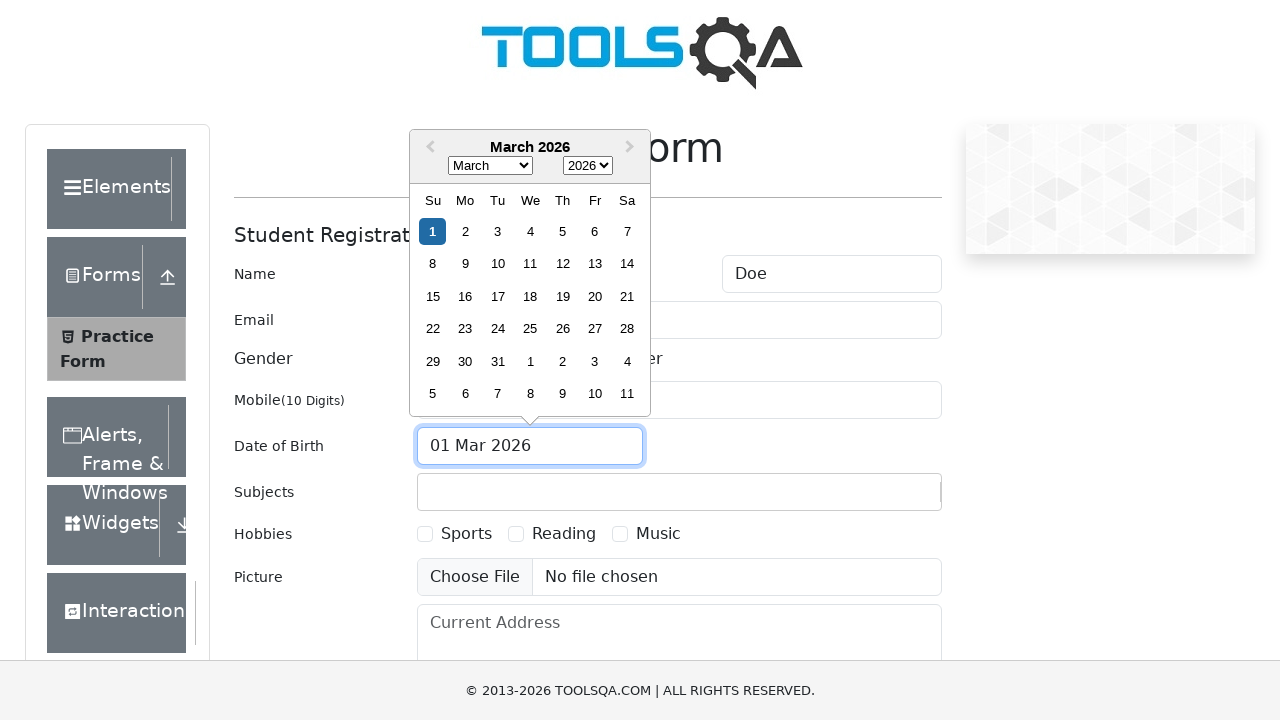

Selected month 4 (April) from date picker on .react-datepicker__month-select
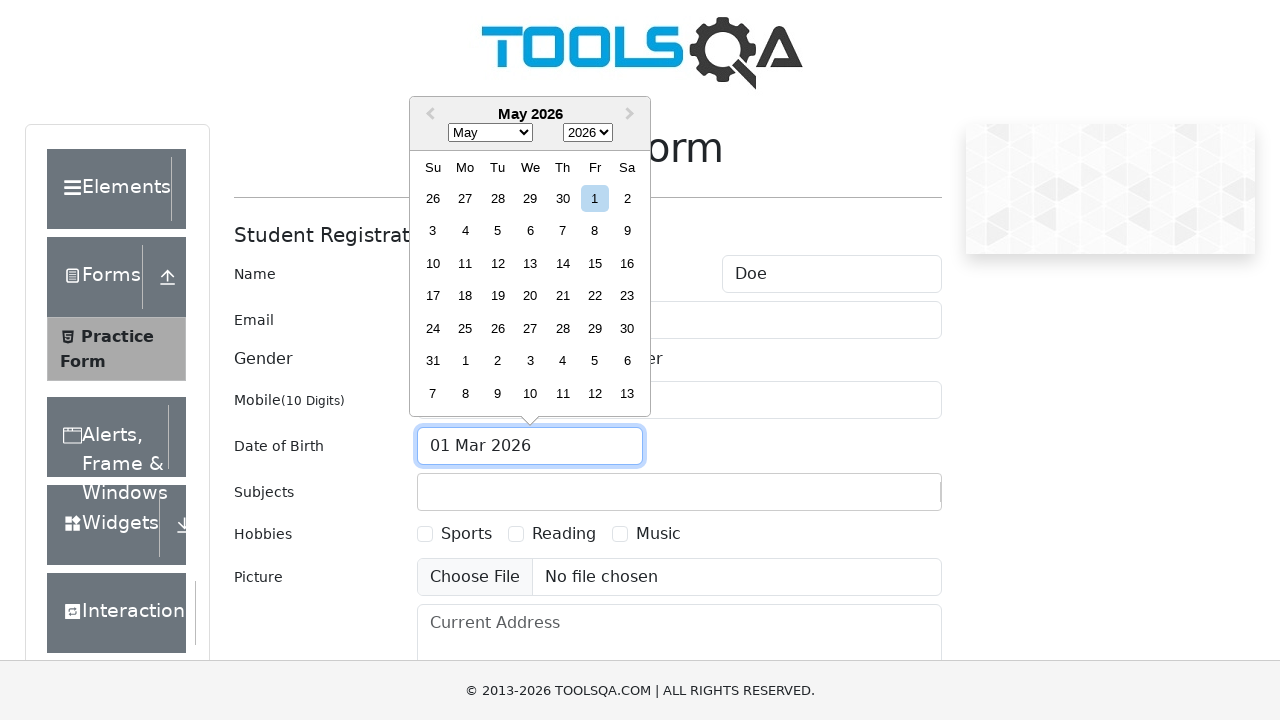

Selected year 1995 from date picker on .react-datepicker__year-select
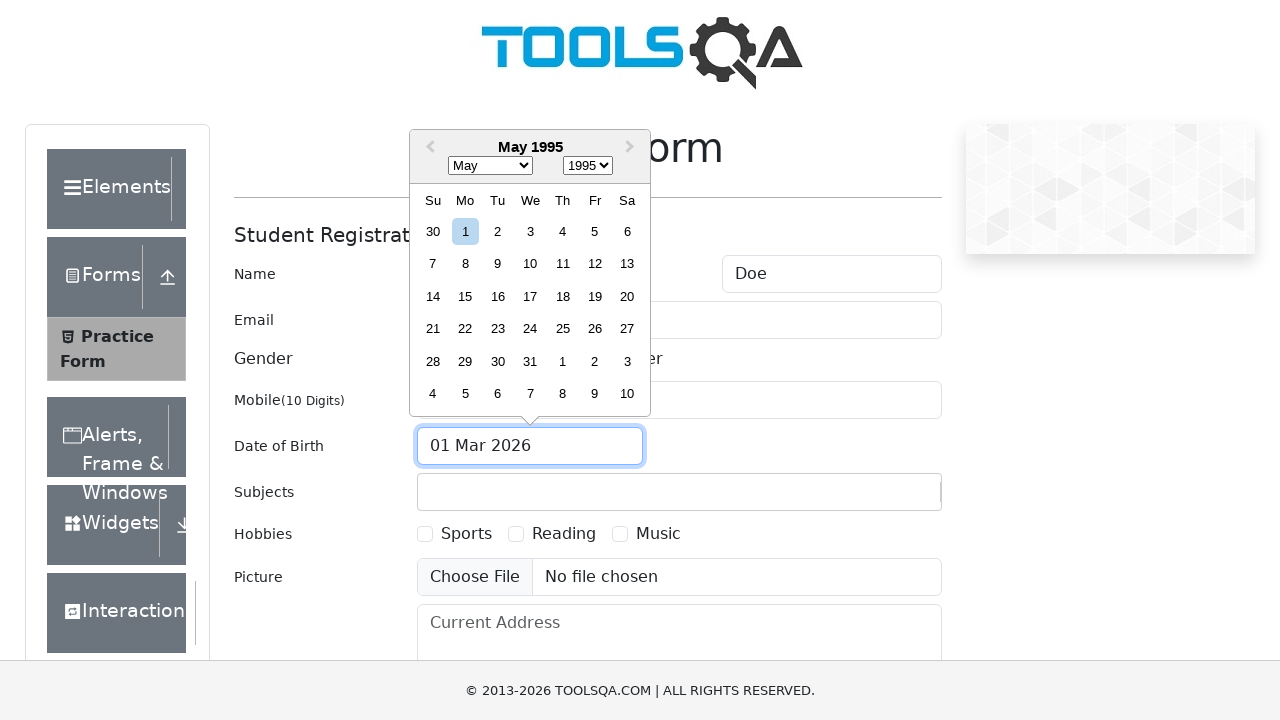

Selected day 15 from date picker at (465, 296) on .react-datepicker__day--015
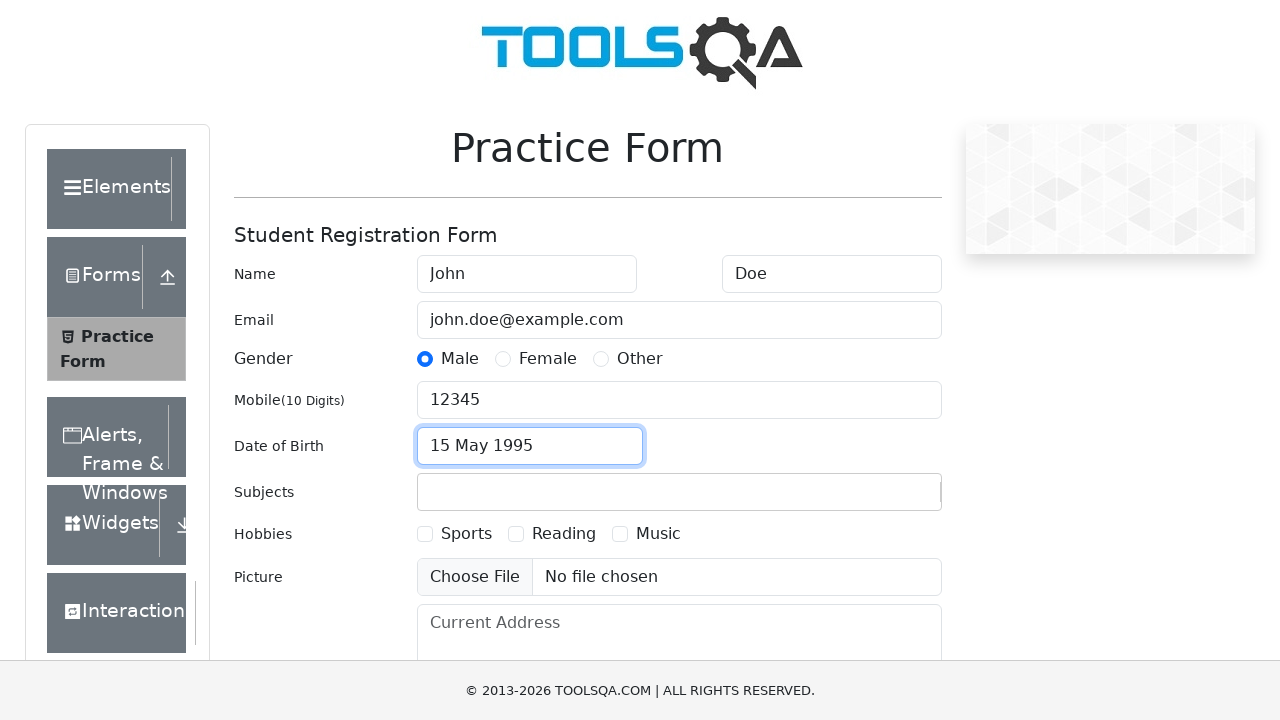

Filled subjects input with 'Maths' on #subjectsInput
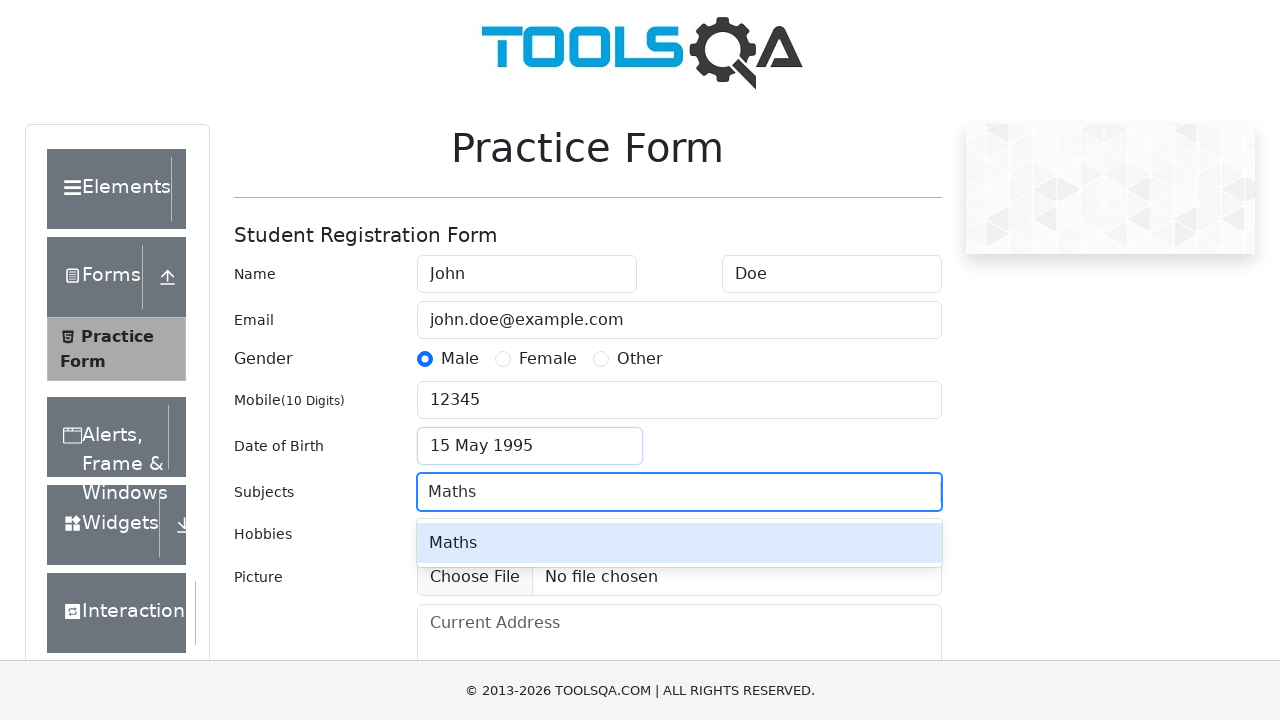

Pressed Enter to confirm subject selection on #subjectsInput
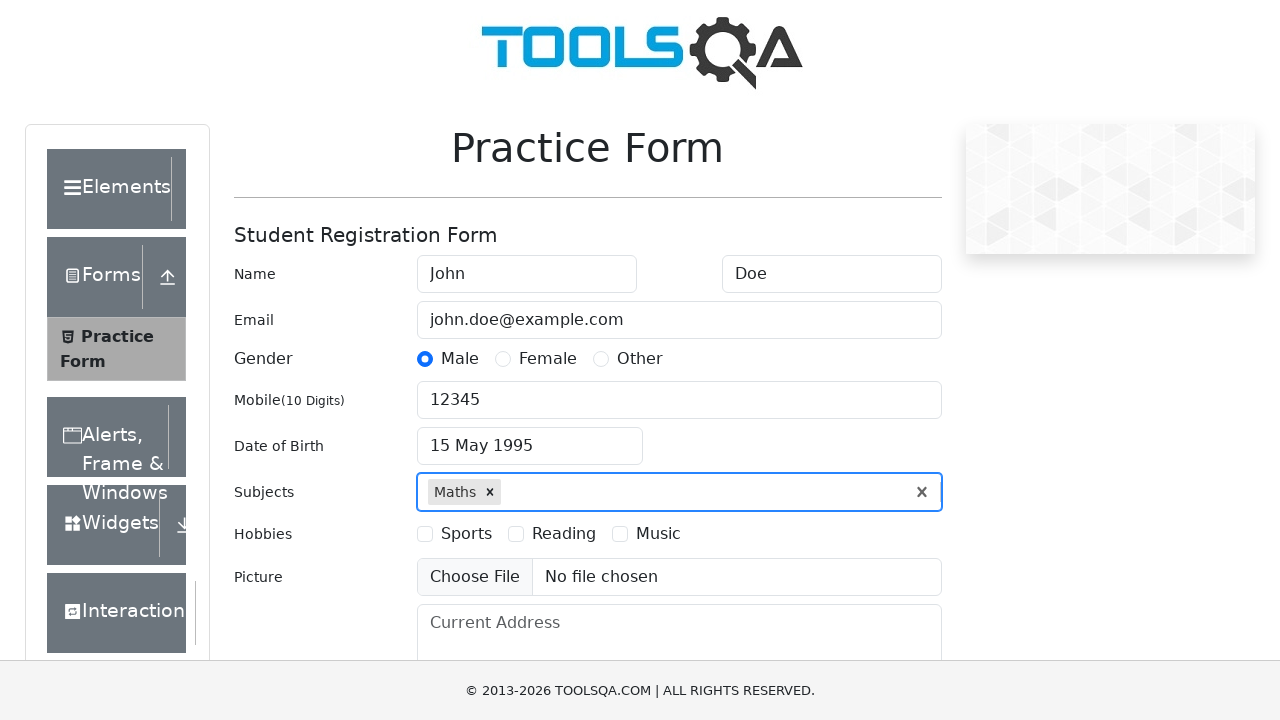

Selected hobby checkbox at (466, 534) on label[for="hobbies-checkbox-1"]
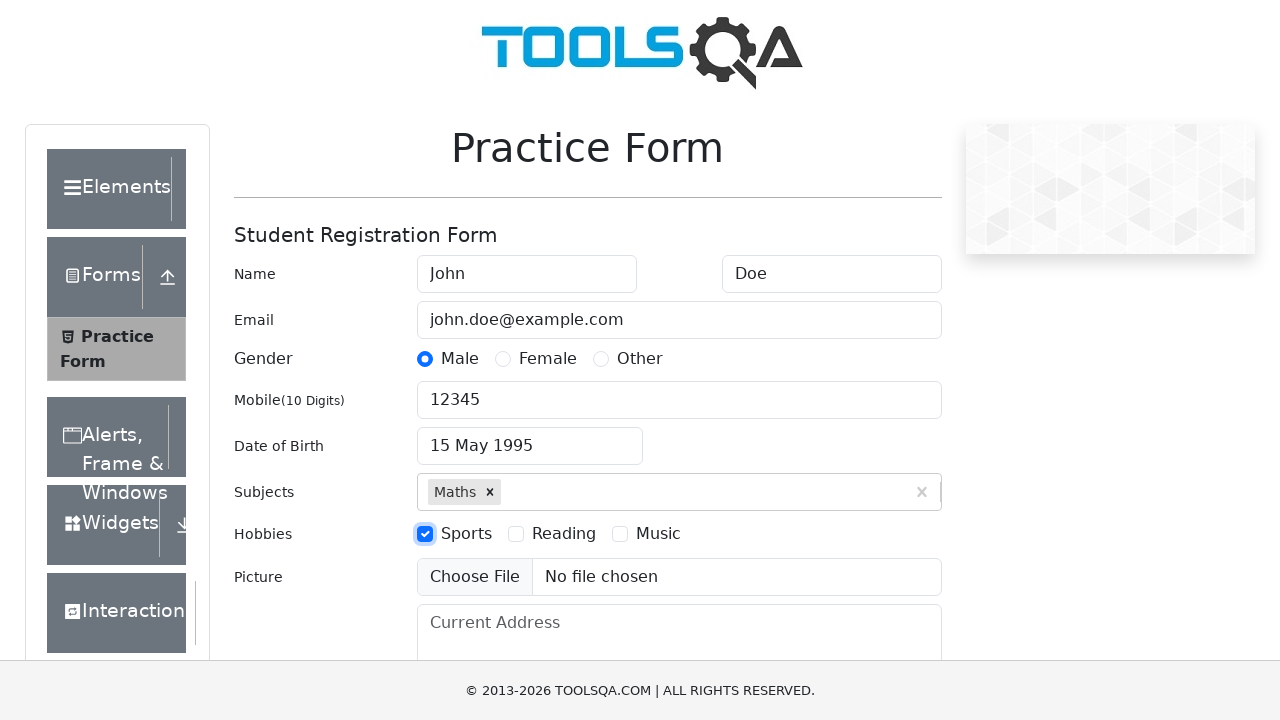

Filled current address field with '123 Main St, City, Country' on #currentAddress
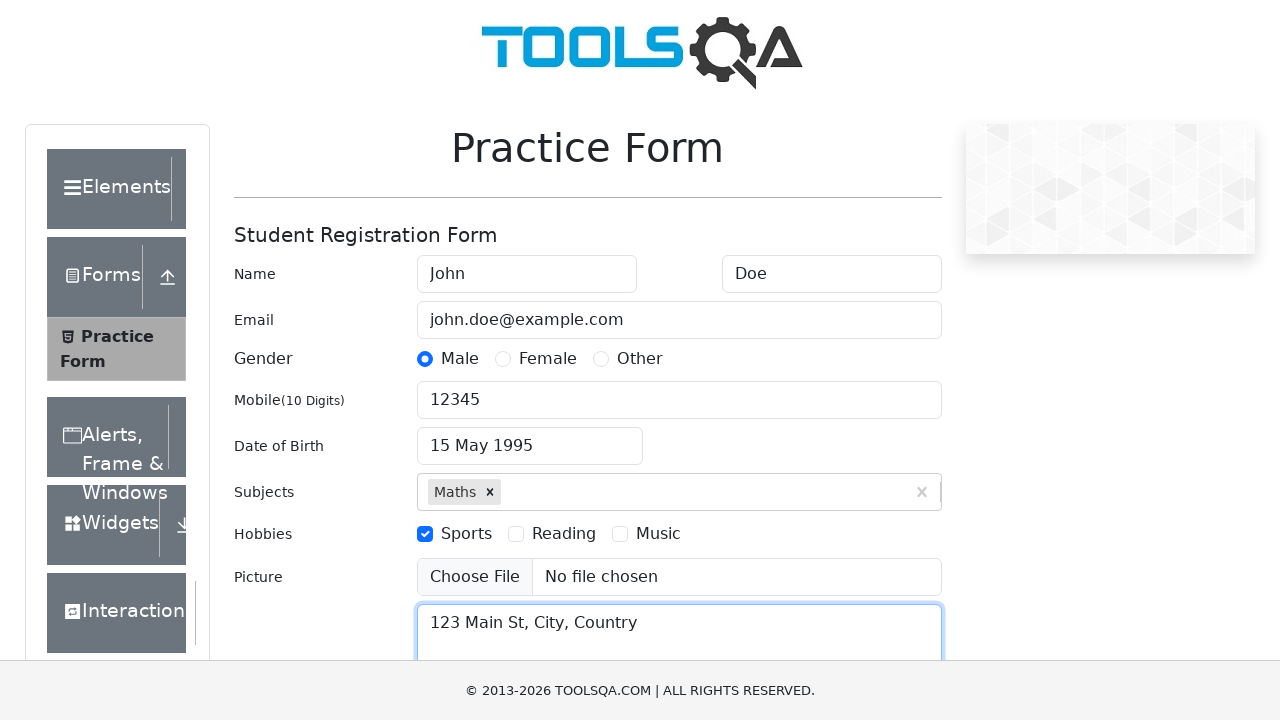

Filled state select input with 'NCR' on #react-select-3-input
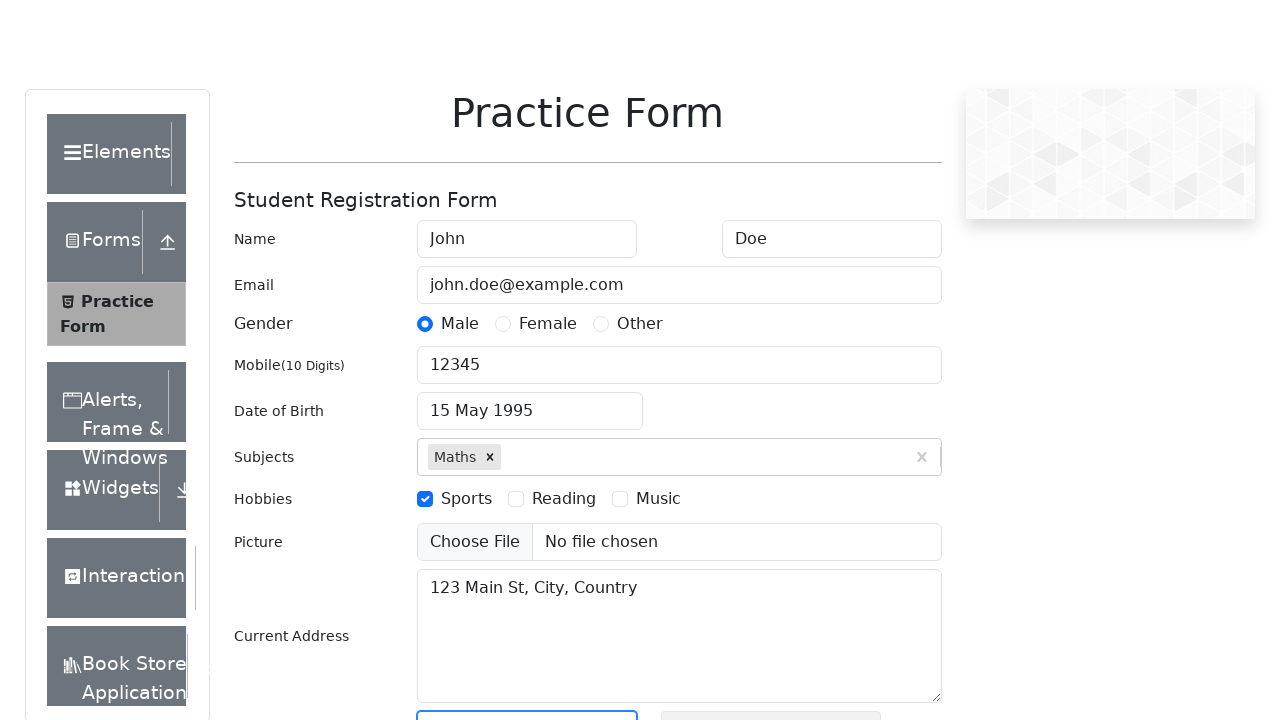

Pressed Enter to confirm state selection (NCR) on #react-select-3-input
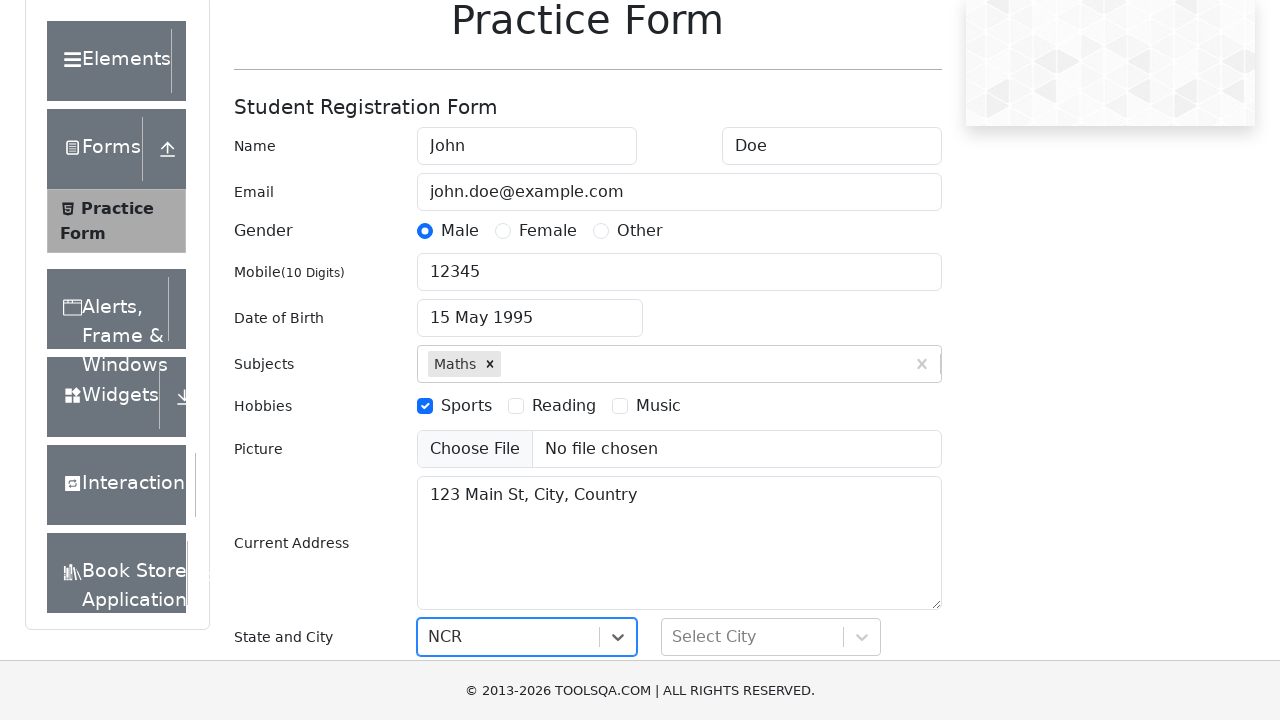

Filled city select input with 'Delhi' on #react-select-4-input
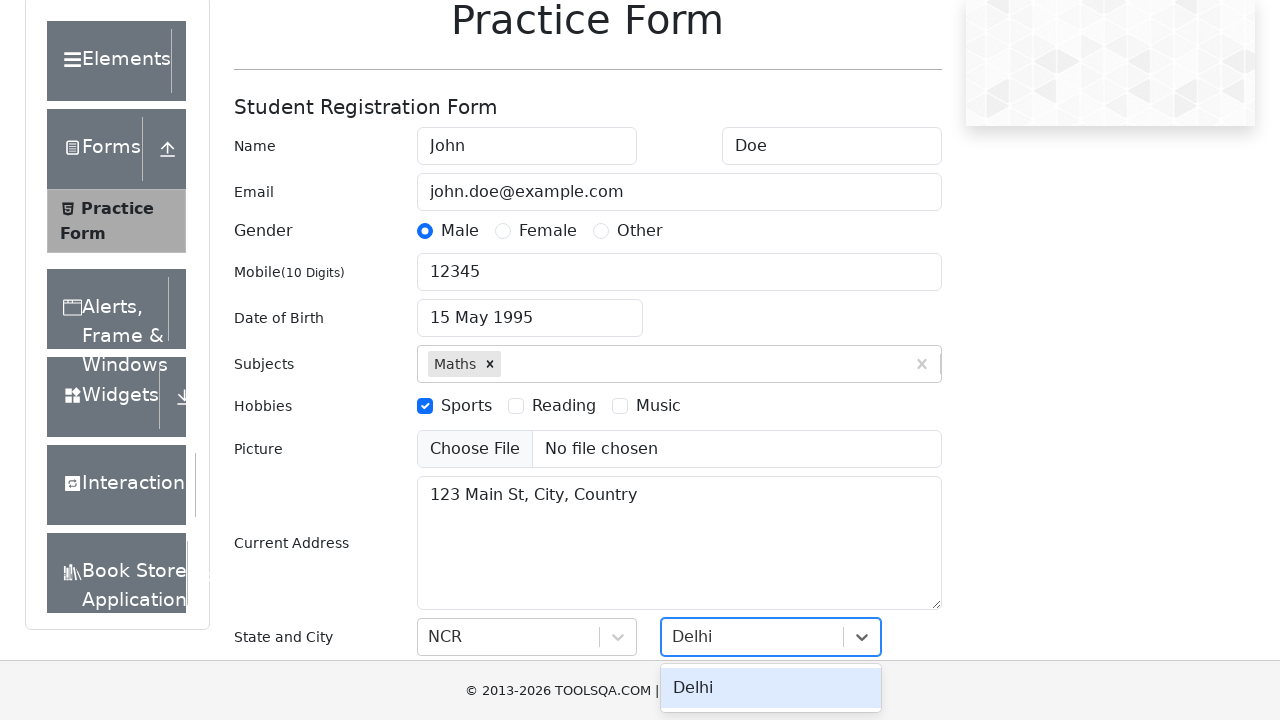

Pressed Enter to confirm city selection (Delhi) on #react-select-4-input
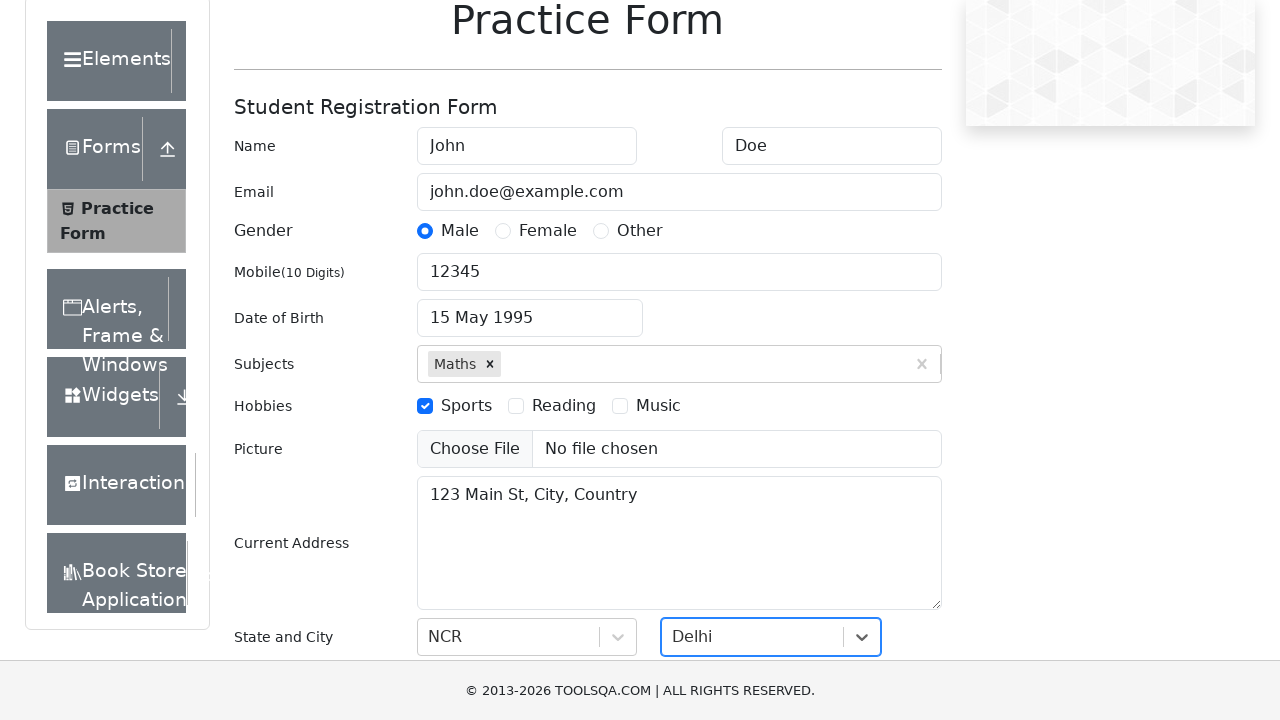

Clicked submit button to submit form with invalid mobile number at (885, 499) on #submit
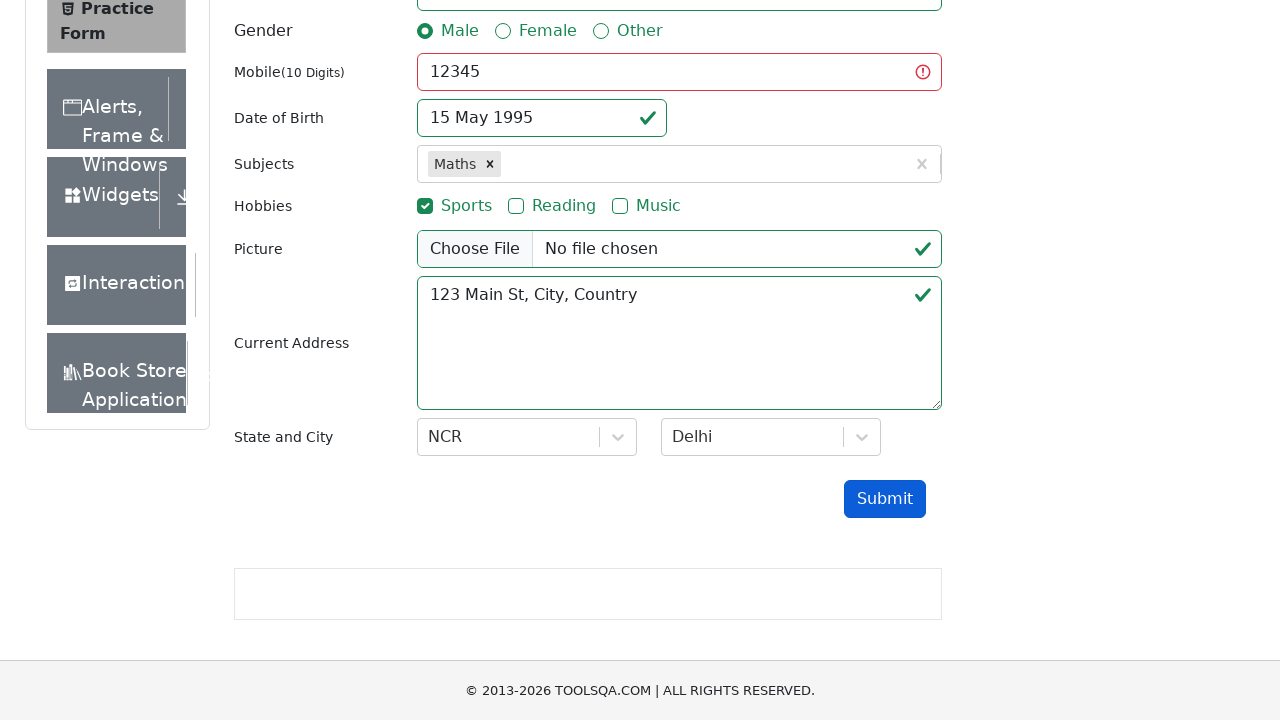

Waited 1 second to observe form validation state
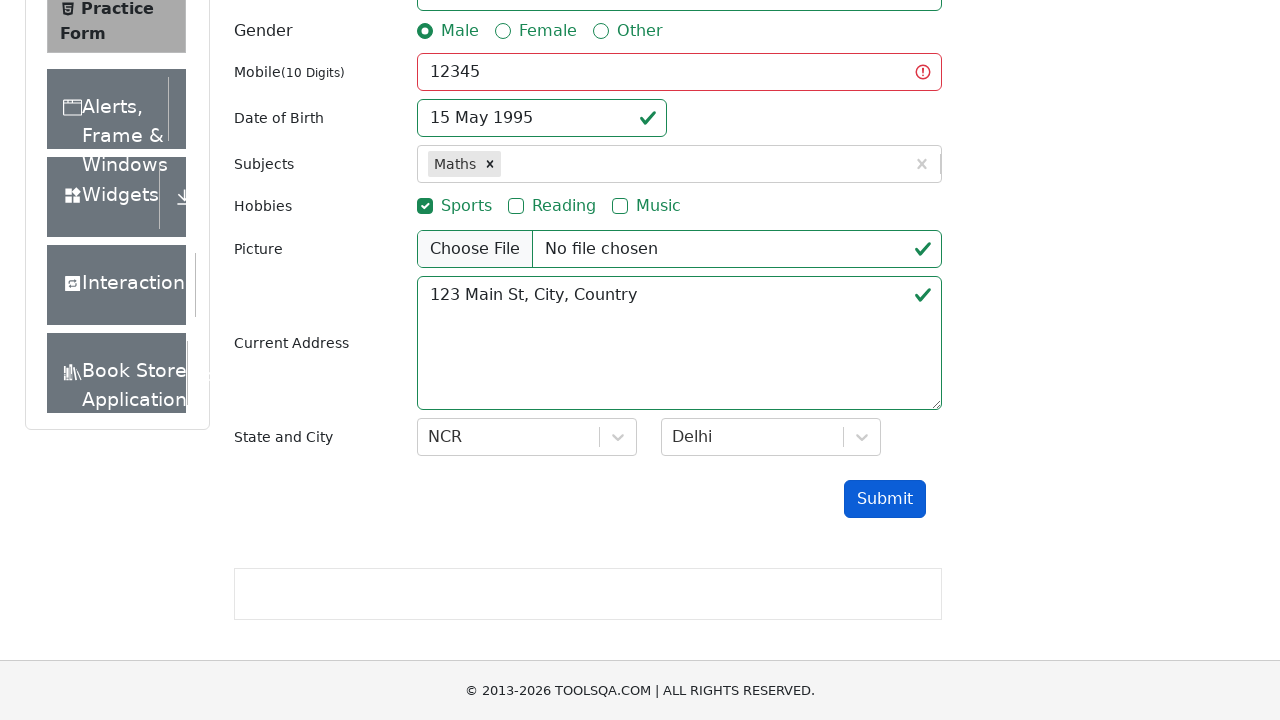

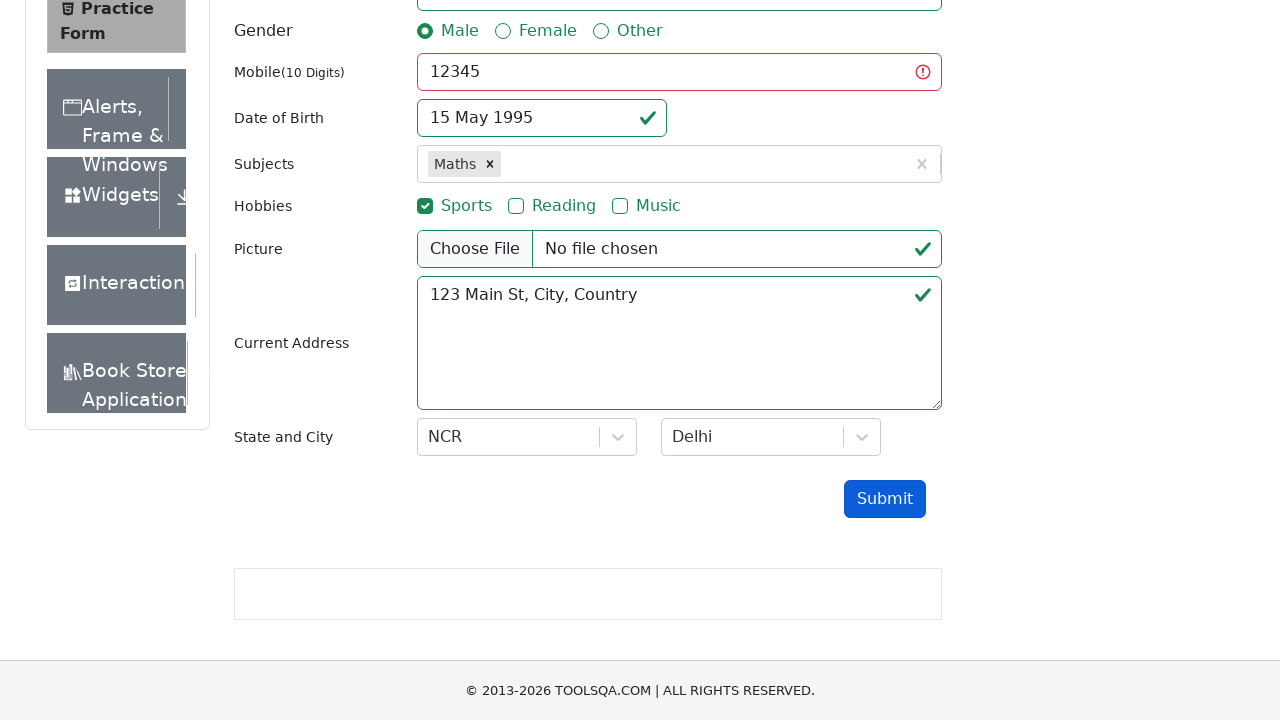